Tests a JavaScript prompt dialog by clicking the third alert button, typing text into the prompt, clicking OK, and verifying the entered text appears in the result

Starting URL: https://testcenter.techproeducation.com/index.php?page=javascript-alerts

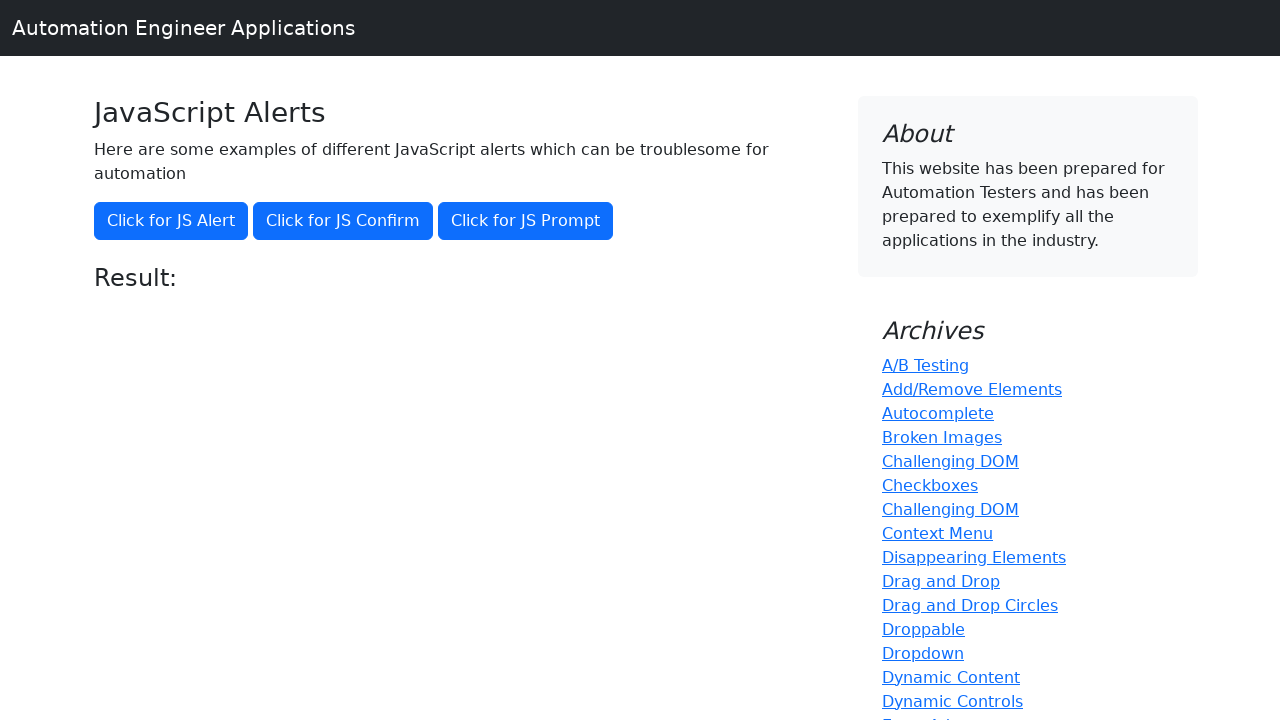

Set up dialog handler to accept prompt with text 'Hello World'
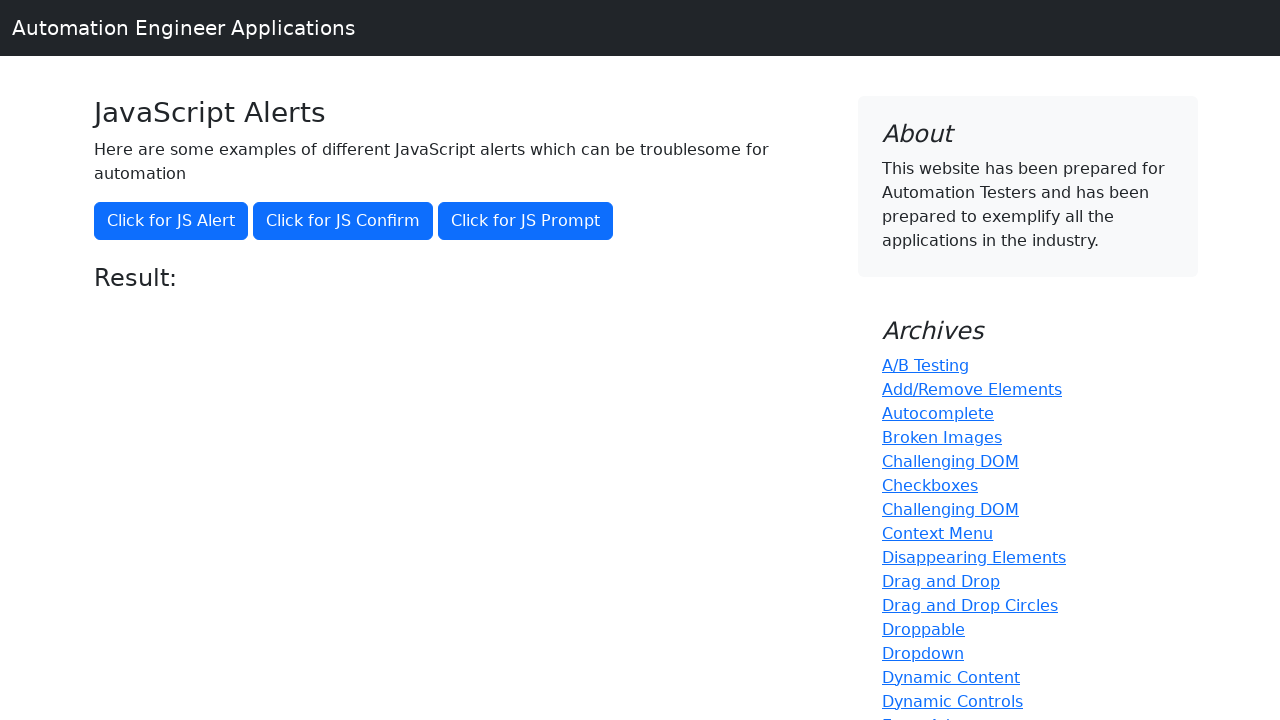

Clicked the third alert button to trigger JavaScript prompt dialog at (526, 221) on xpath=//button[@onclick='jsPrompt()']
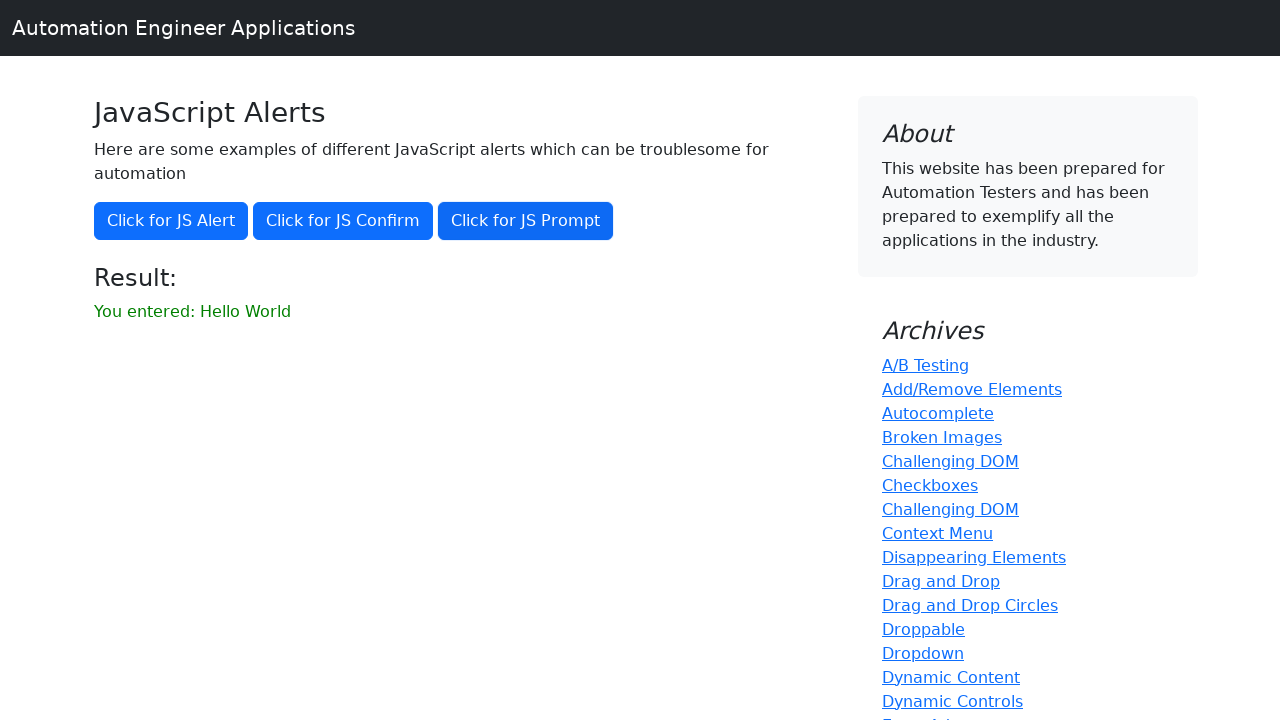

Result element appeared on page
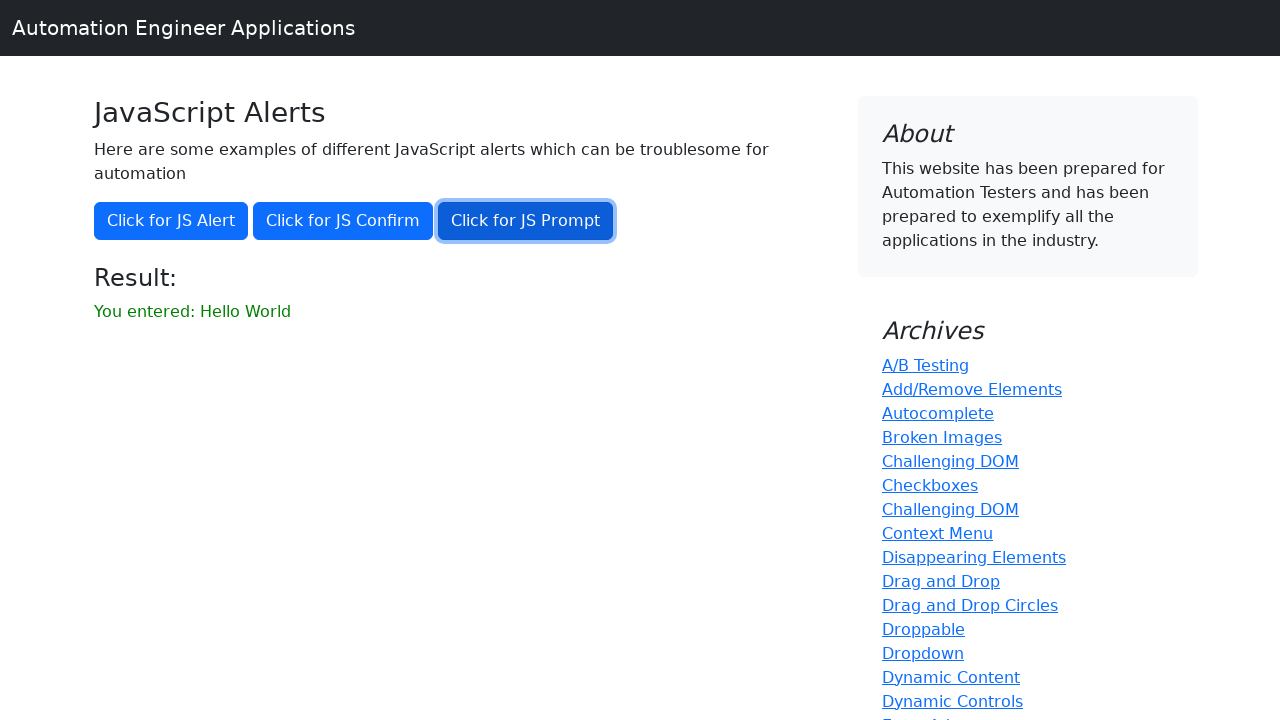

Retrieved result text from page
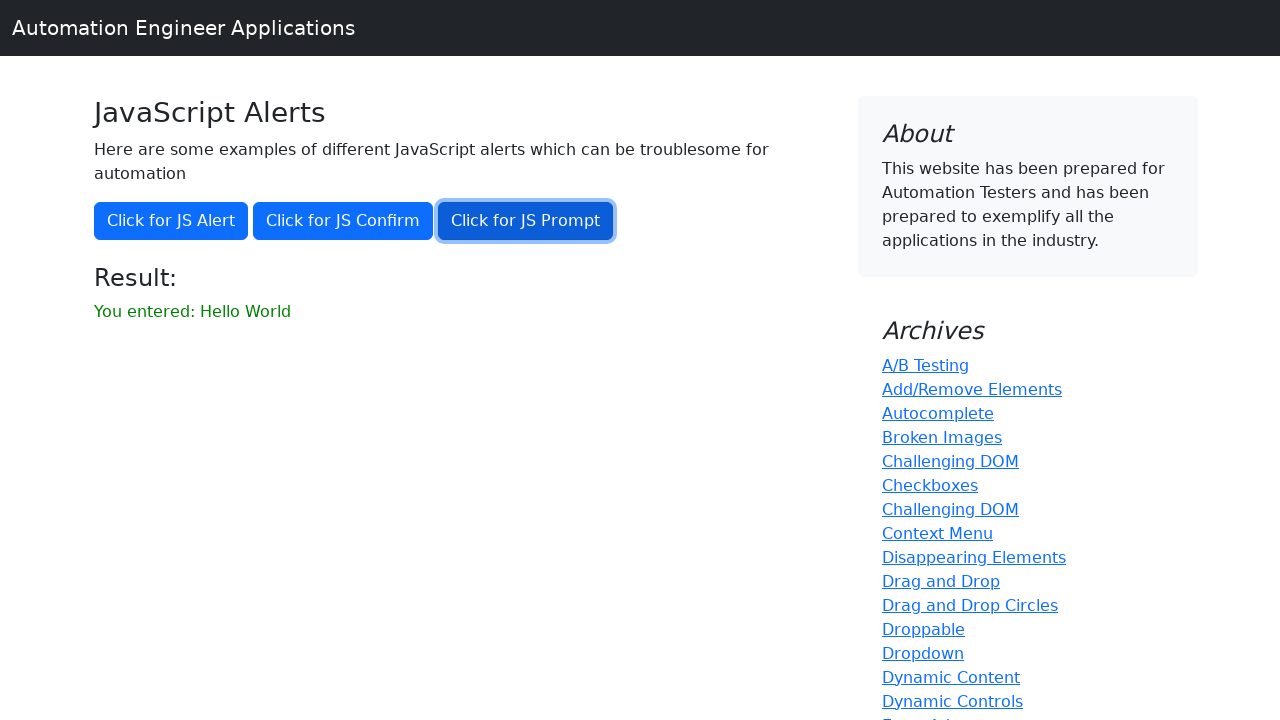

Verified result text matches expected value 'You entered: Hello World'
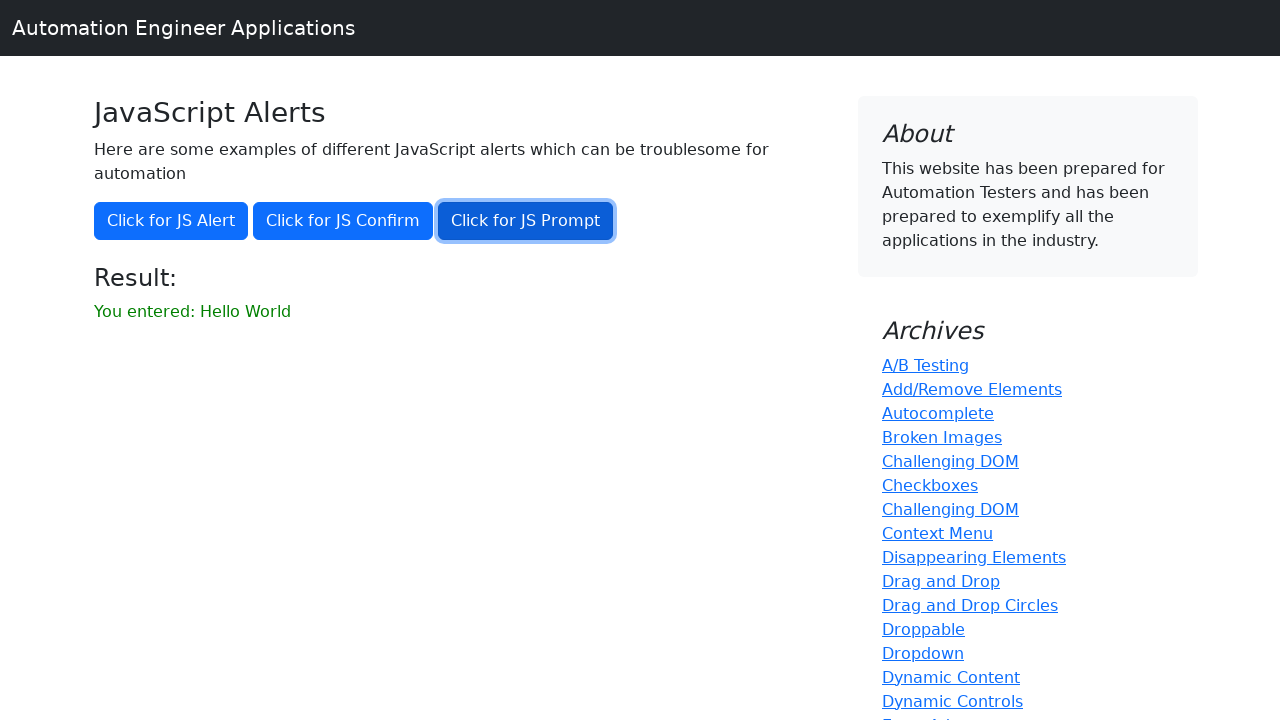

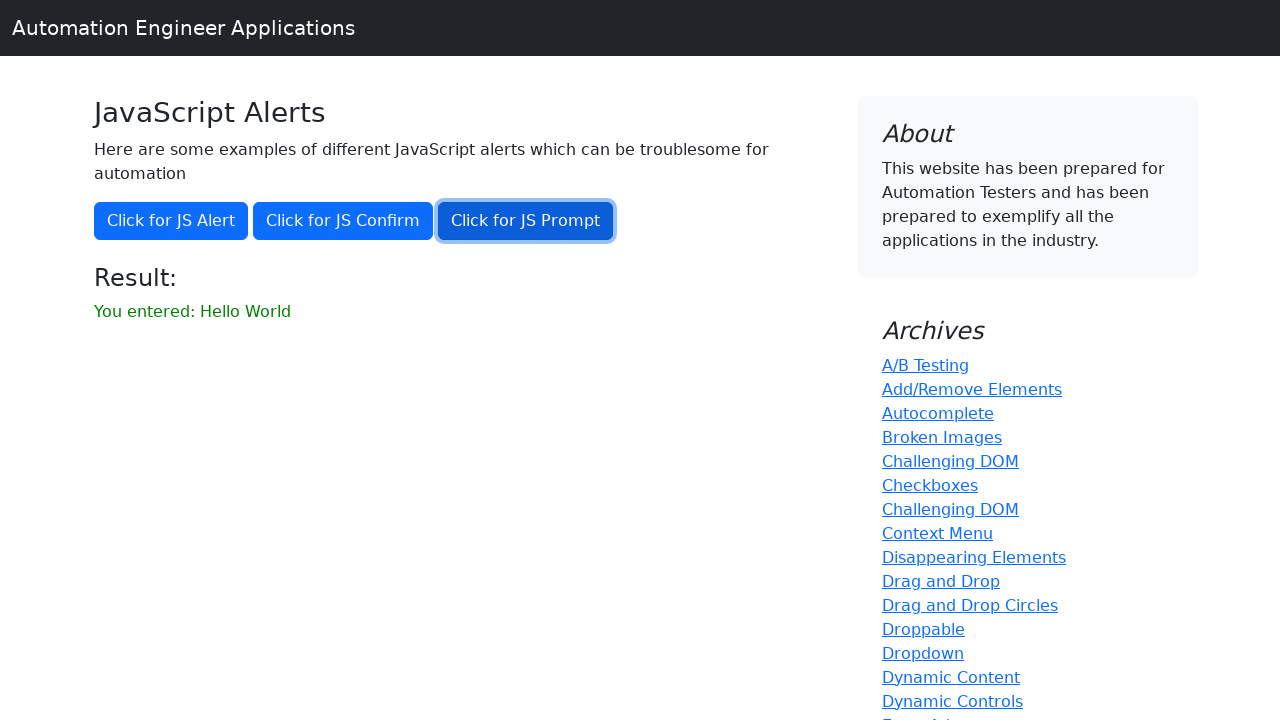